Navigates to the dropdown page from homepage, selects an option from the dropdown menu, and verifies the selection

Starting URL: https://the-internet.herokuapp.com/

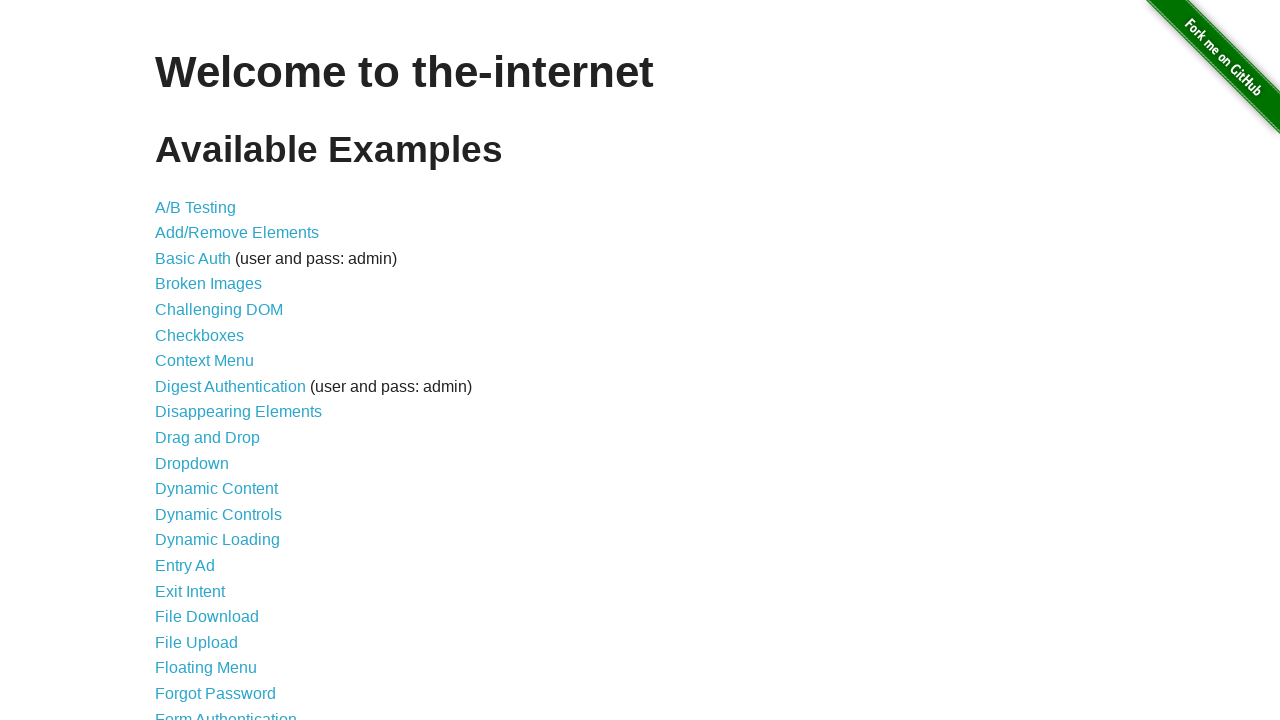

Clicked on Dropdown link to navigate to dropdown page at (192, 463) on a[href='/dropdown']
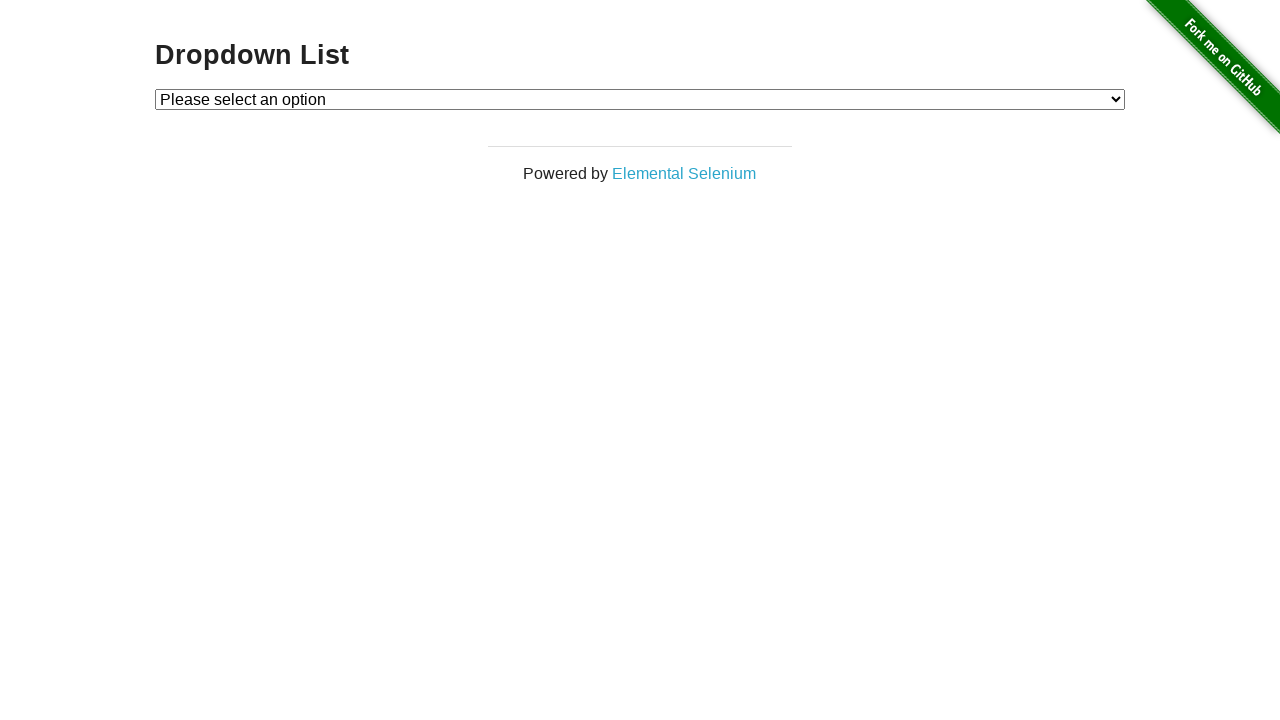

Dropdown page loaded successfully
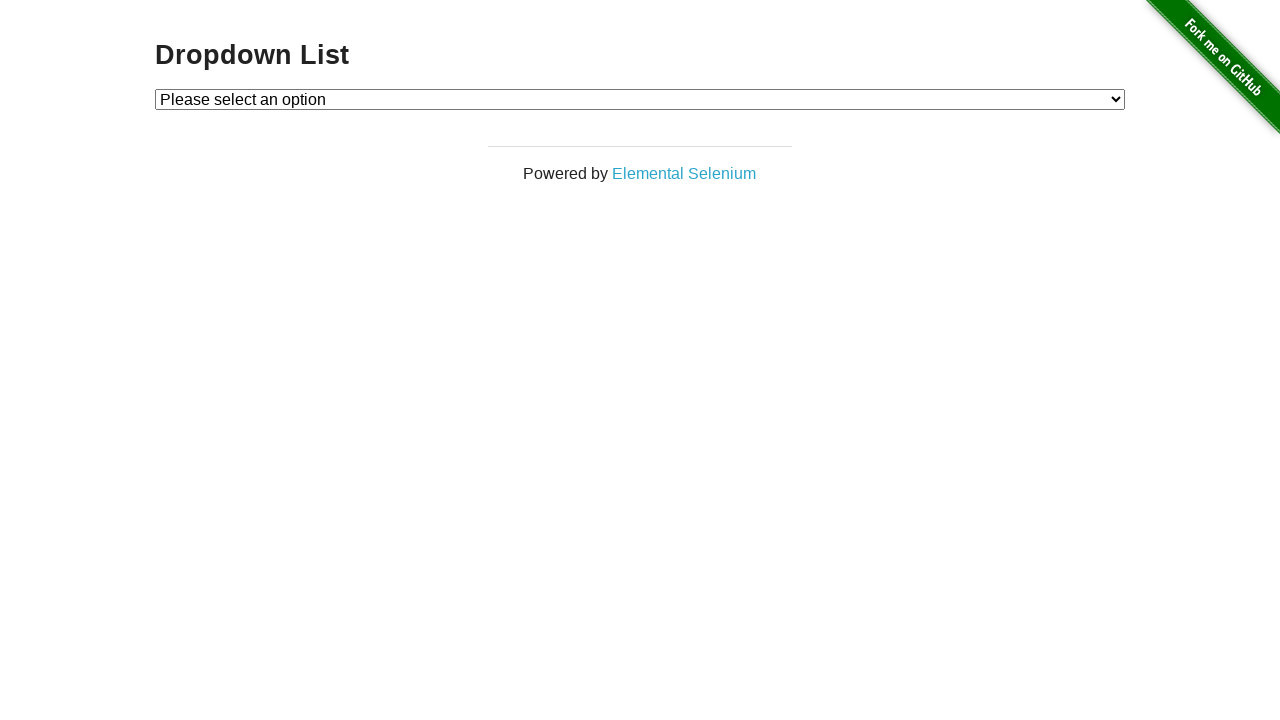

Selected Option 1 from the dropdown menu on #dropdown
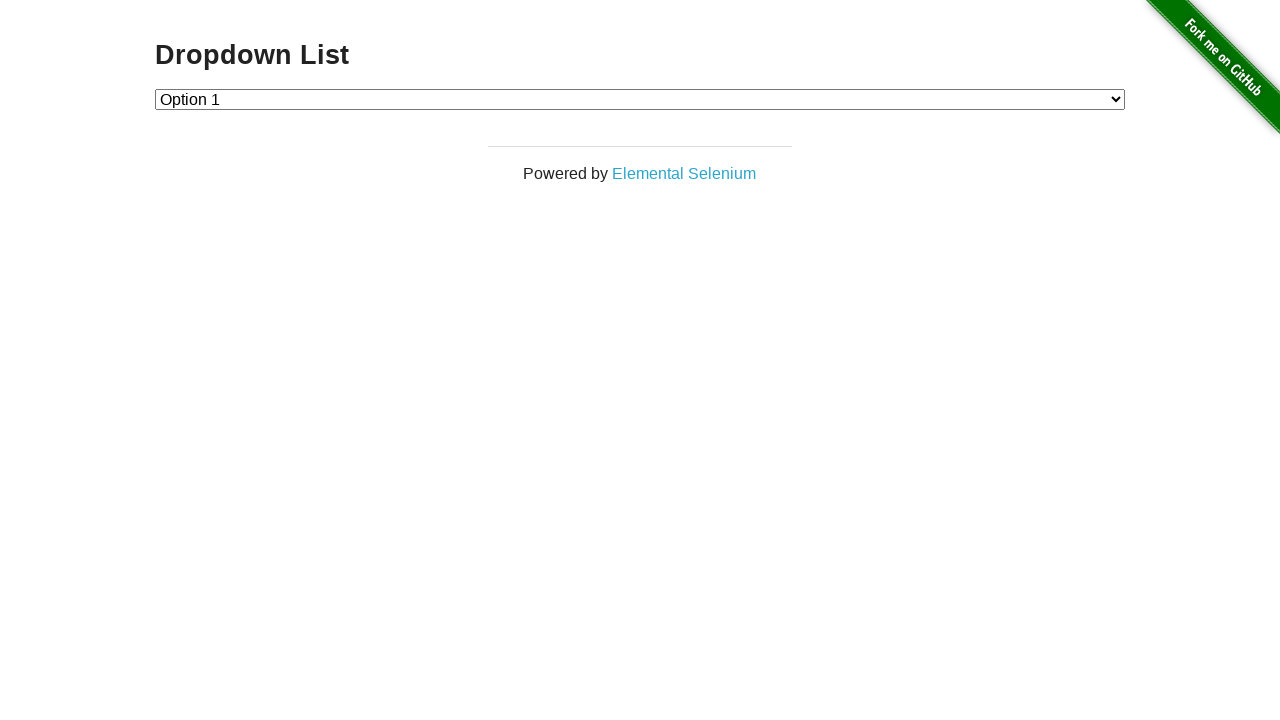

Retrieved selected dropdown value
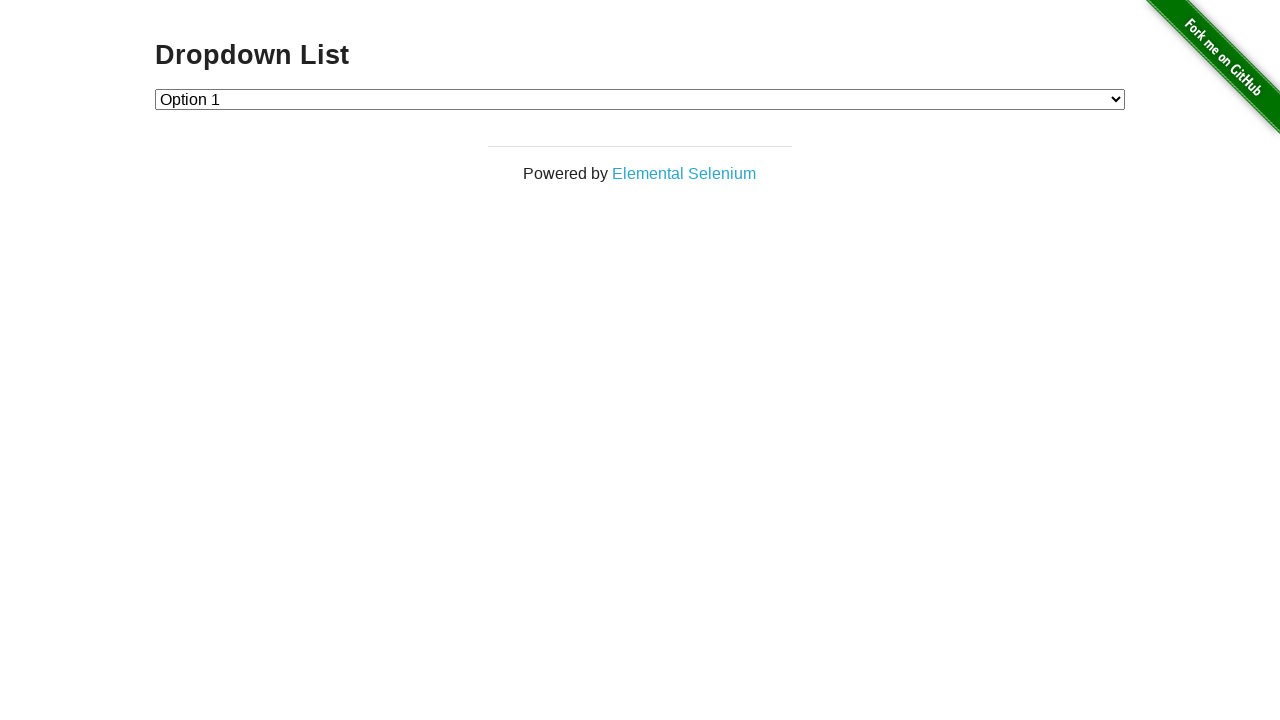

Verified that Option 1 is correctly selected
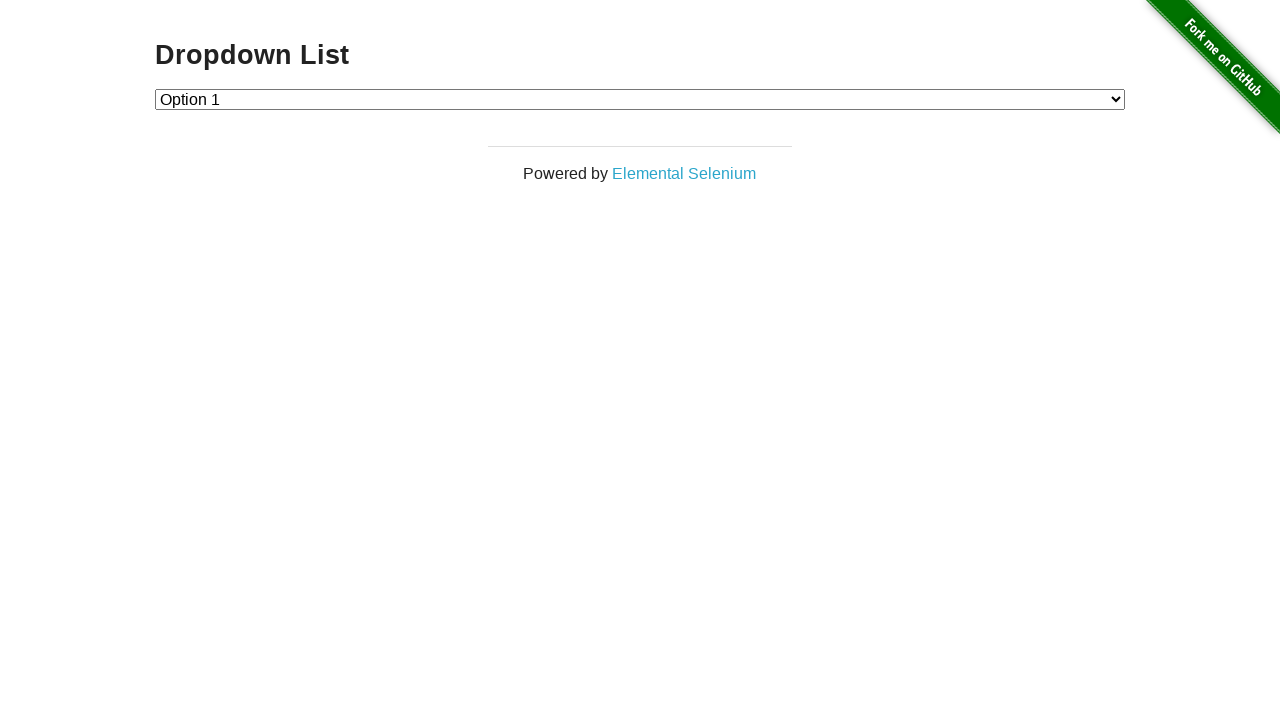

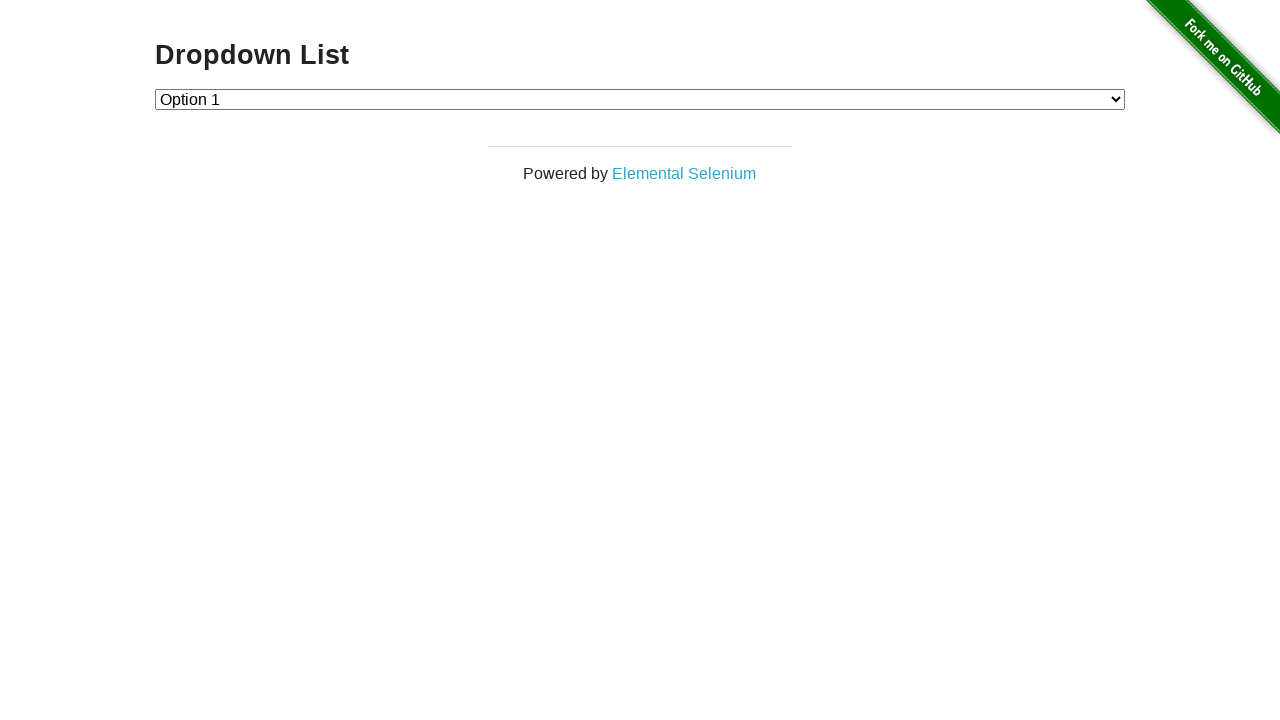